Navigates to a page, finds and clicks a mathematical link, then fills out a form with personal information and submits it

Starting URL: http://suninjuly.github.io/find_link_text

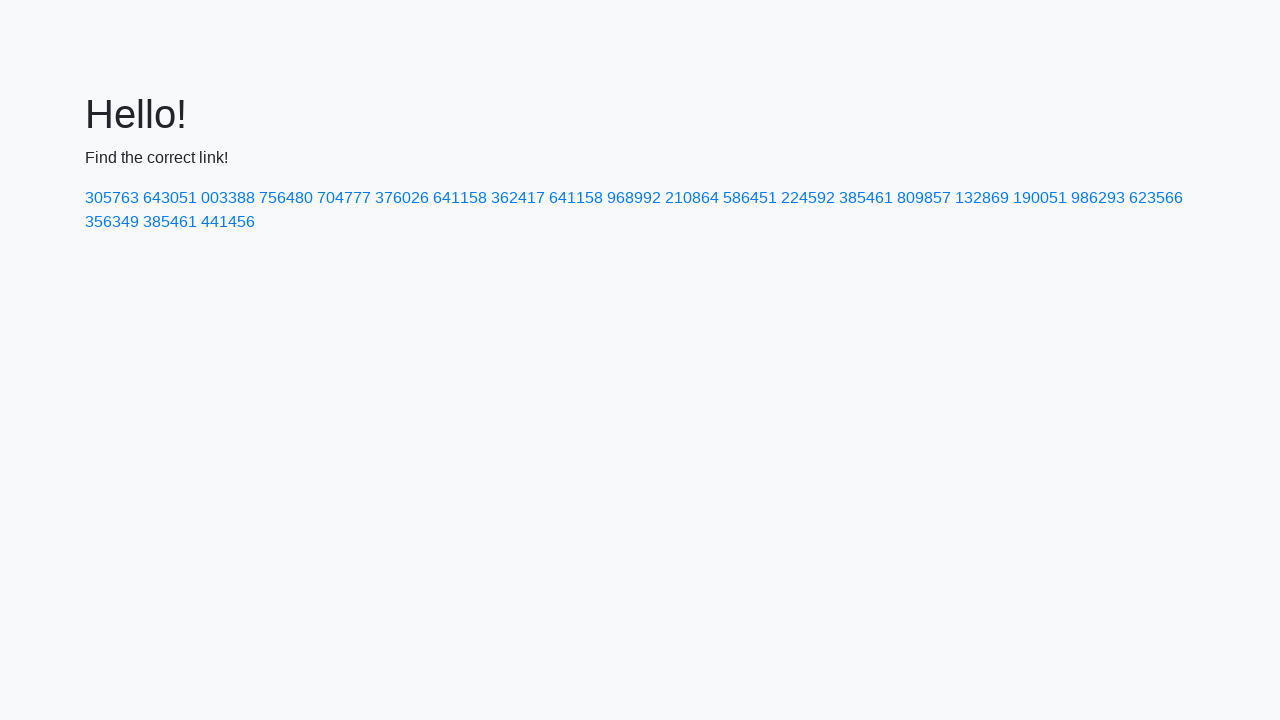

Navigated to the starting page
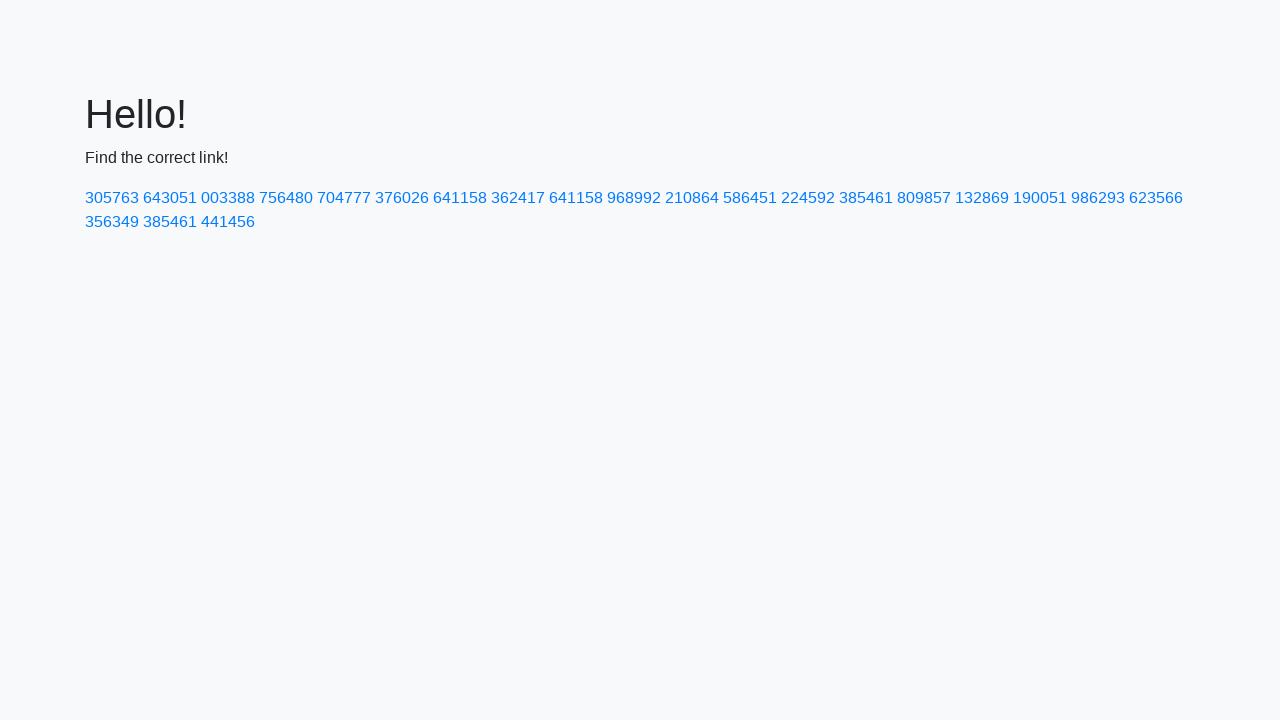

Calculated mathematical link text: 224592
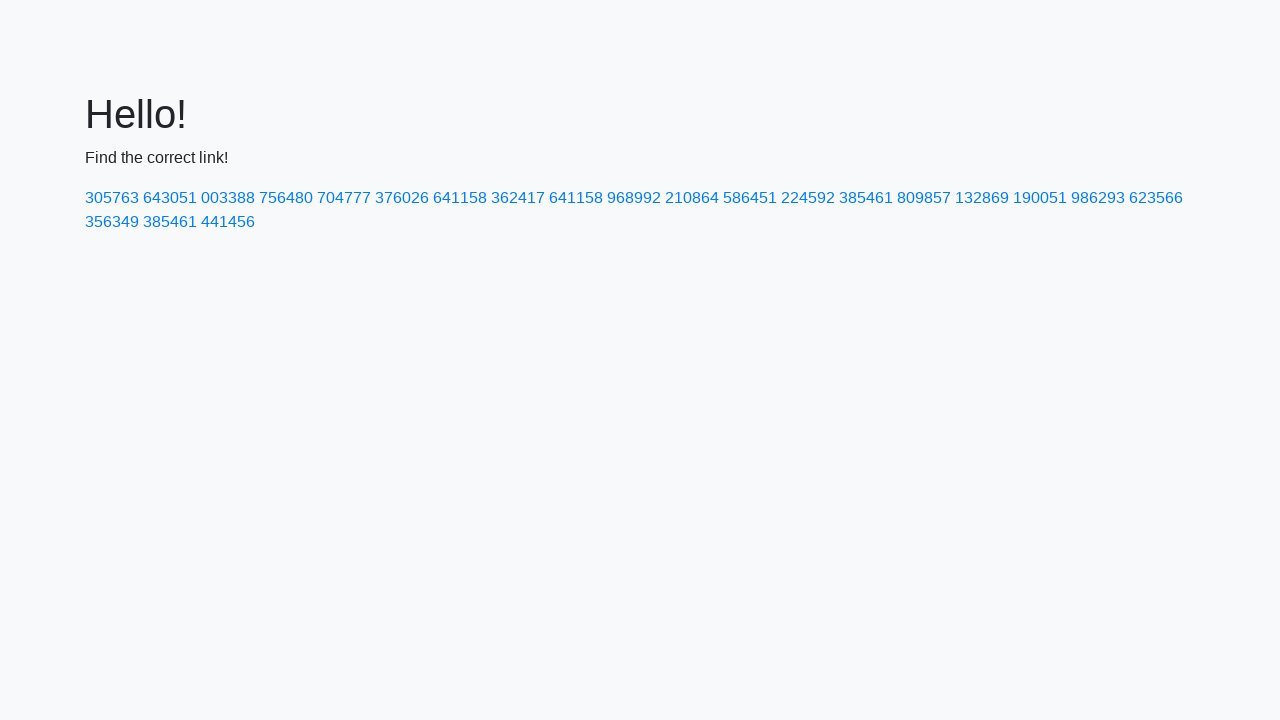

Clicked the mathematical link with text '224592' at (808, 198) on text=224592
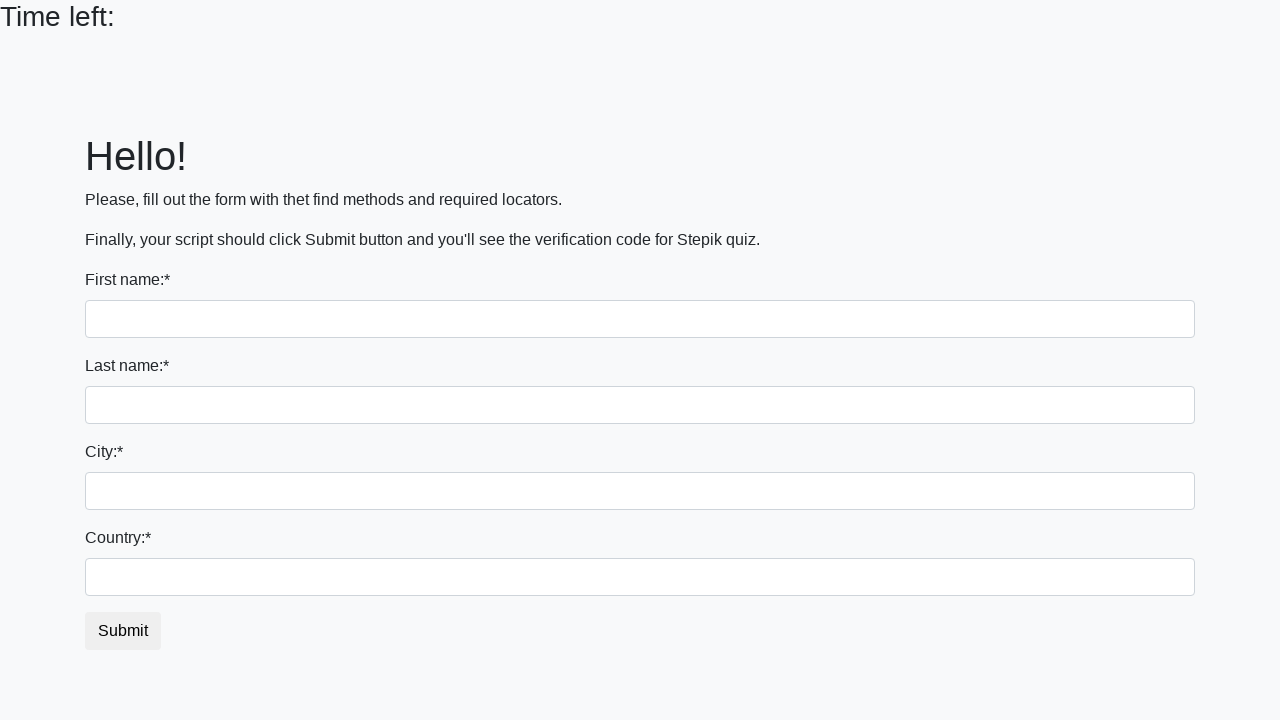

Filled first name field with 'Ivan' on input:first-of-type
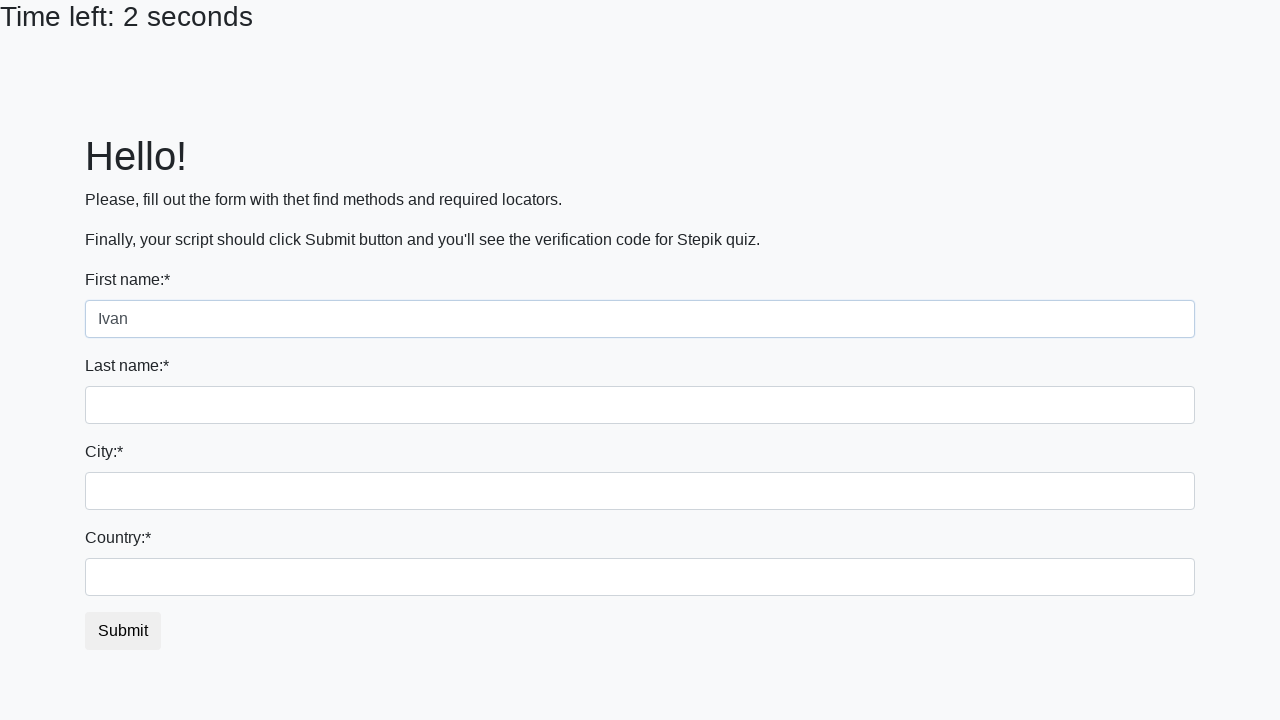

Filled last name field with 'Petrov' on input[name='last_name']
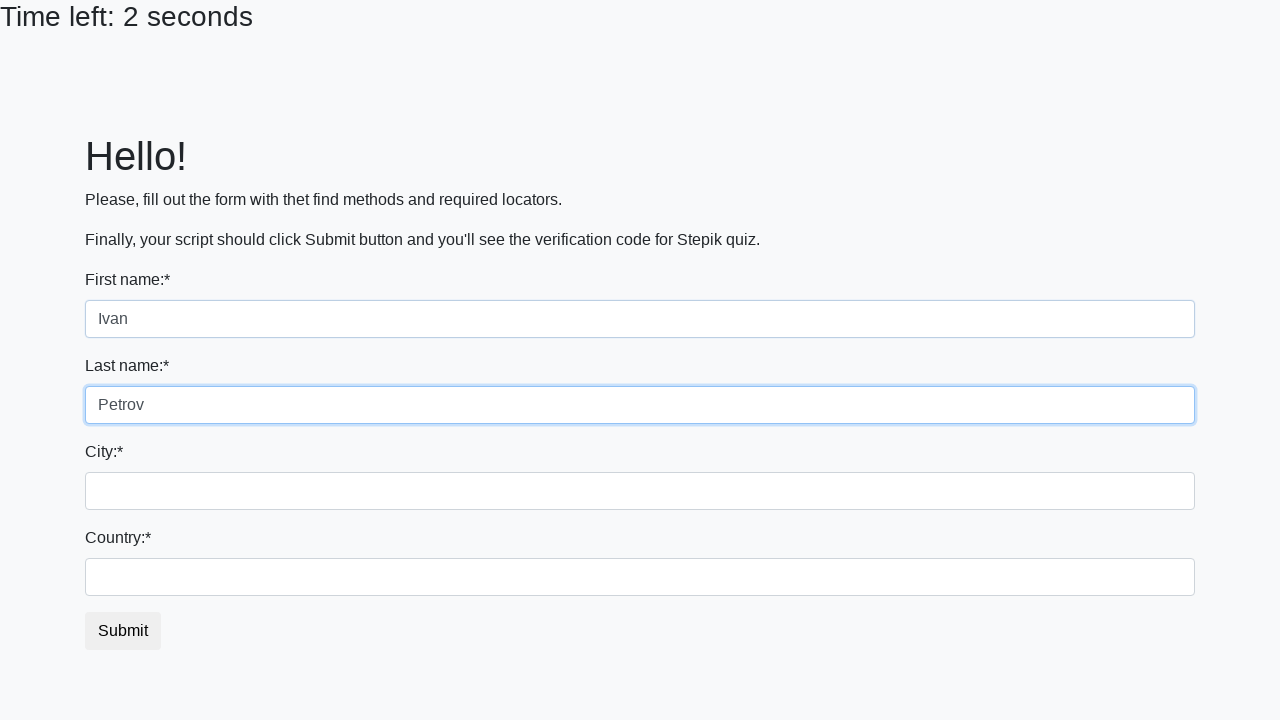

Filled city field with 'Smolensk' on .form-control.city
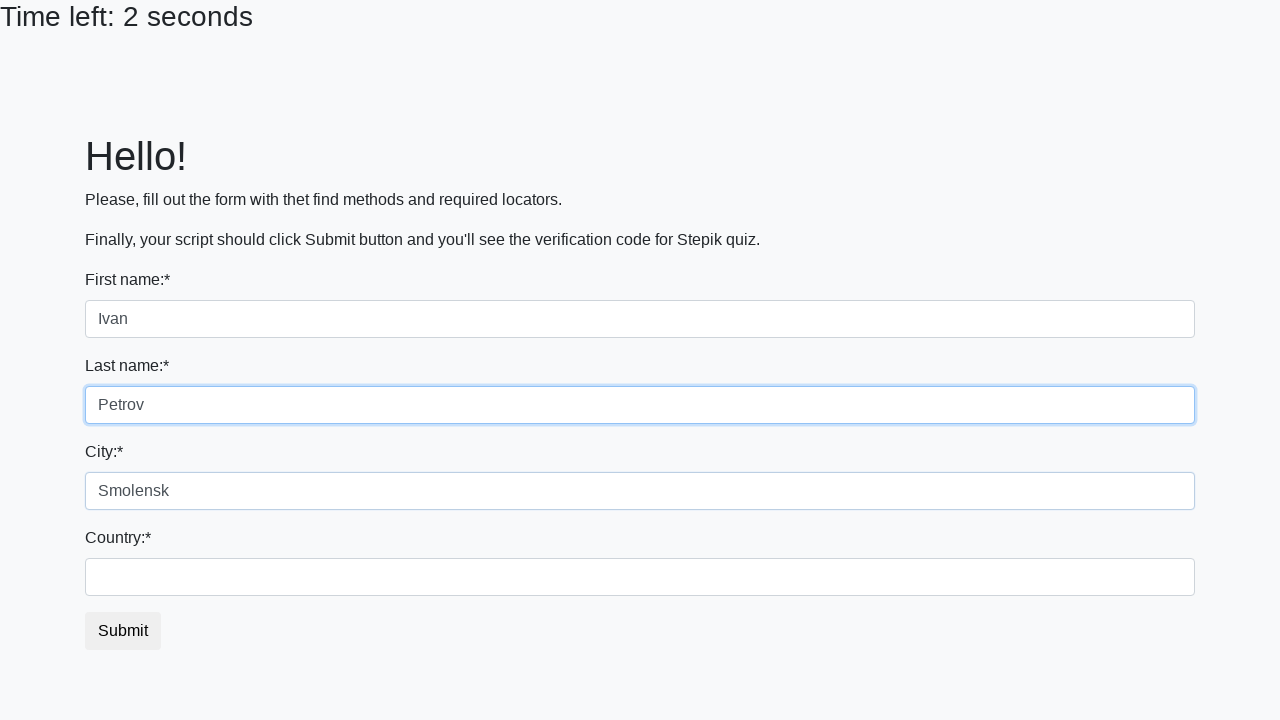

Filled country field with 'Russia' on #country
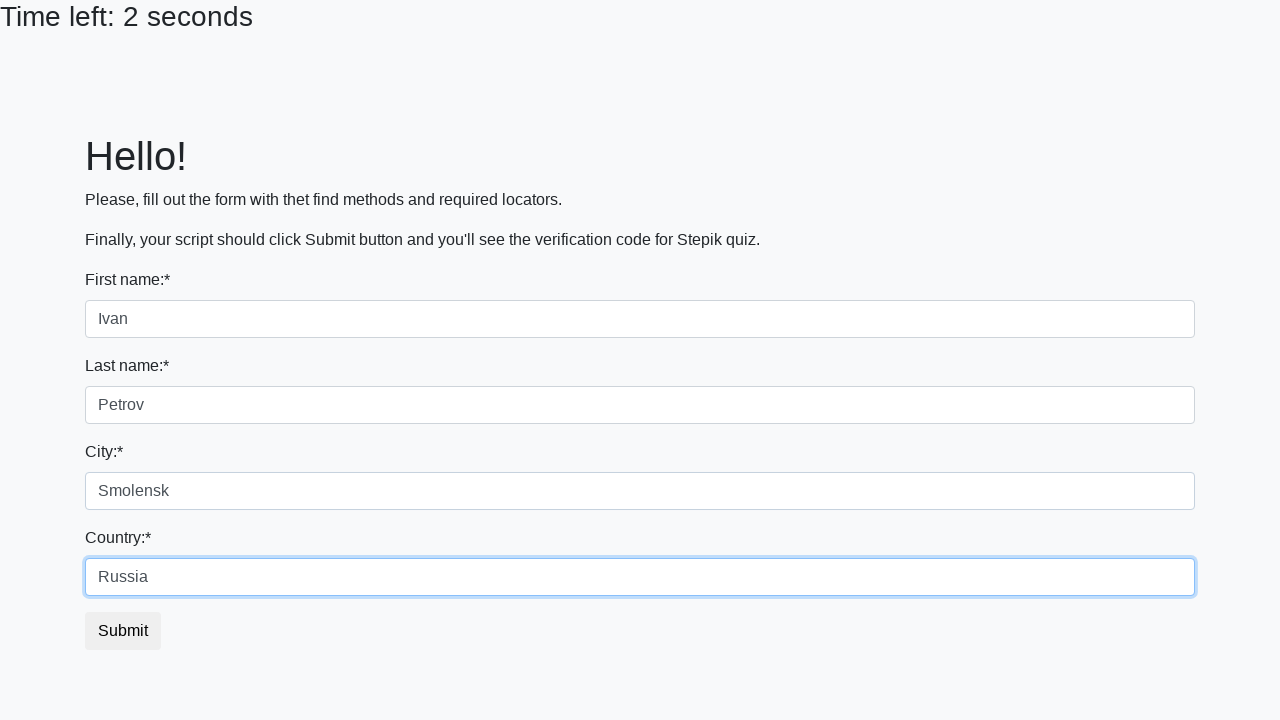

Clicked the submit button at (123, 631) on button.btn
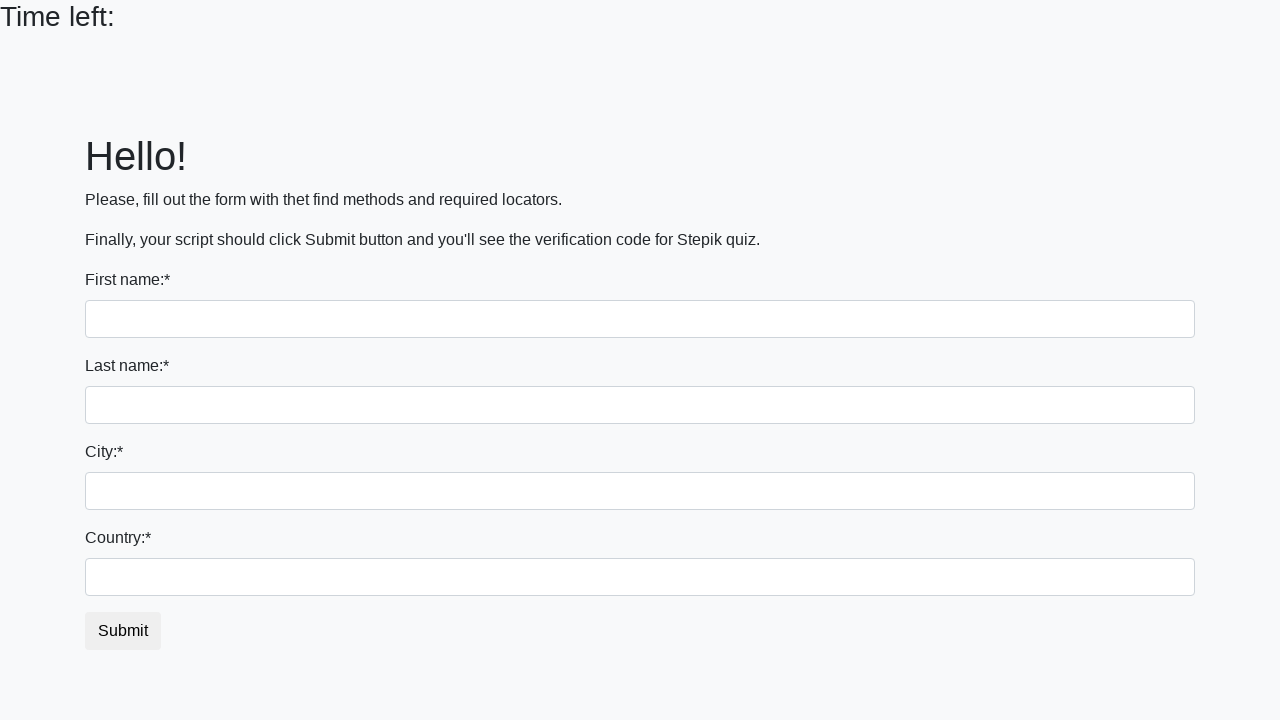

Waited for form submission result
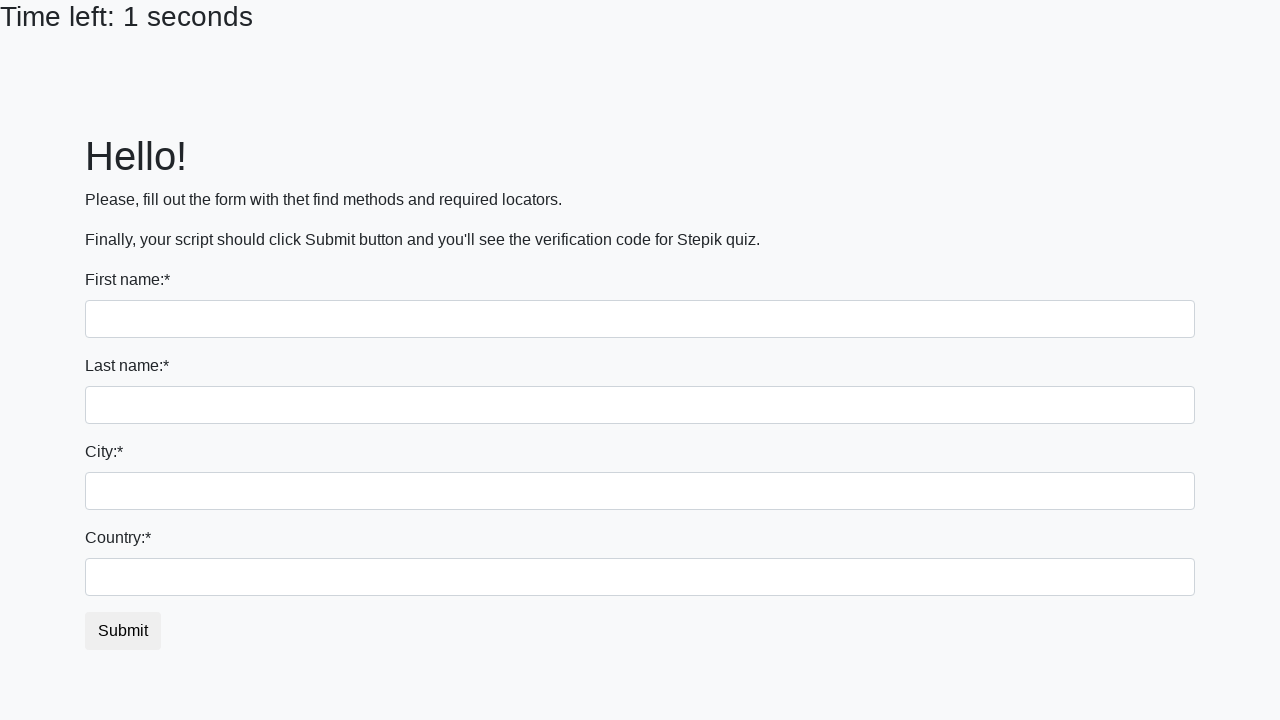

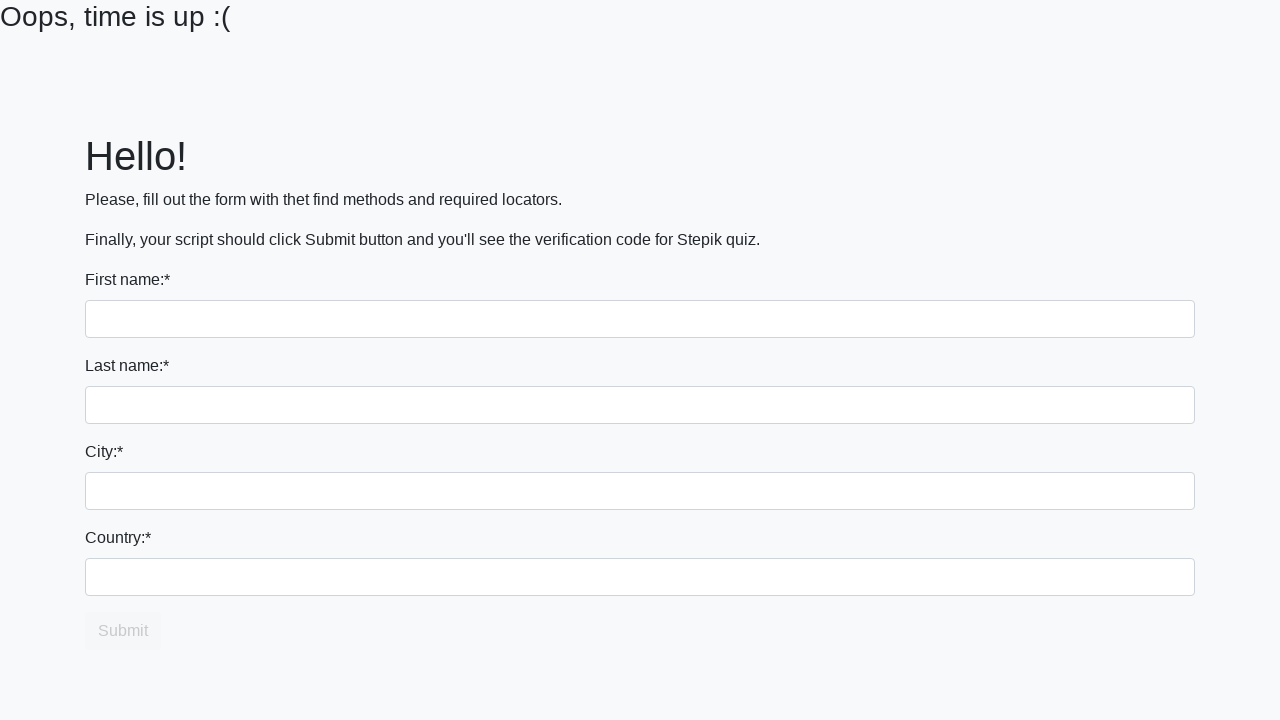